Tests loading a page with JavaScript-delayed content and verifies that quote elements are loaded after a delay

Starting URL: http://quotes.toscrape.com/js-delayed/

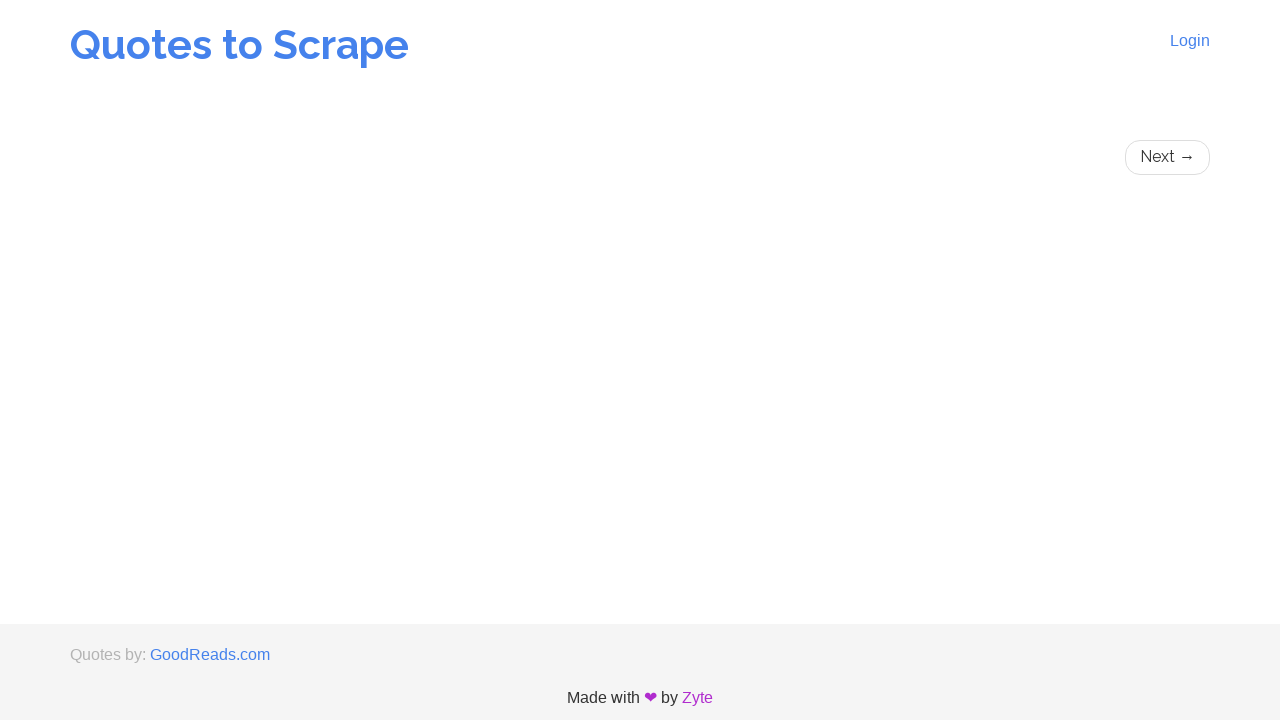

Waited for quote elements to load after JavaScript delay
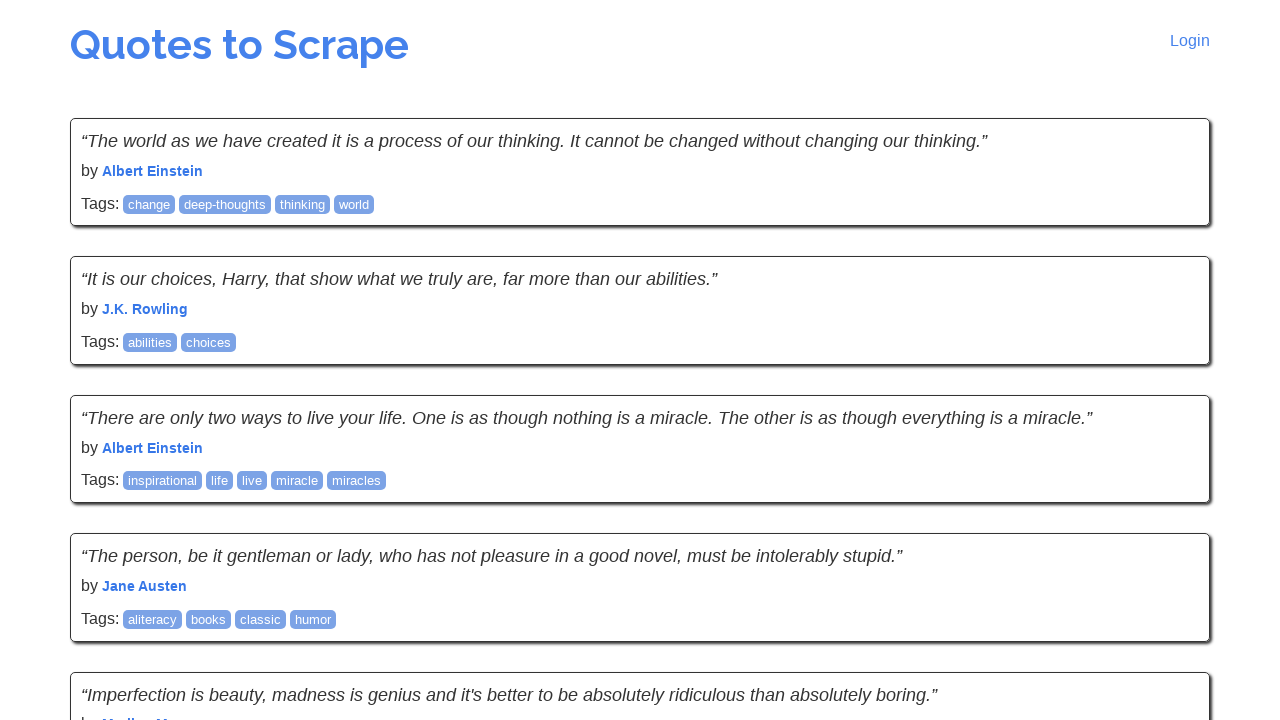

Retrieved all quote elements from page
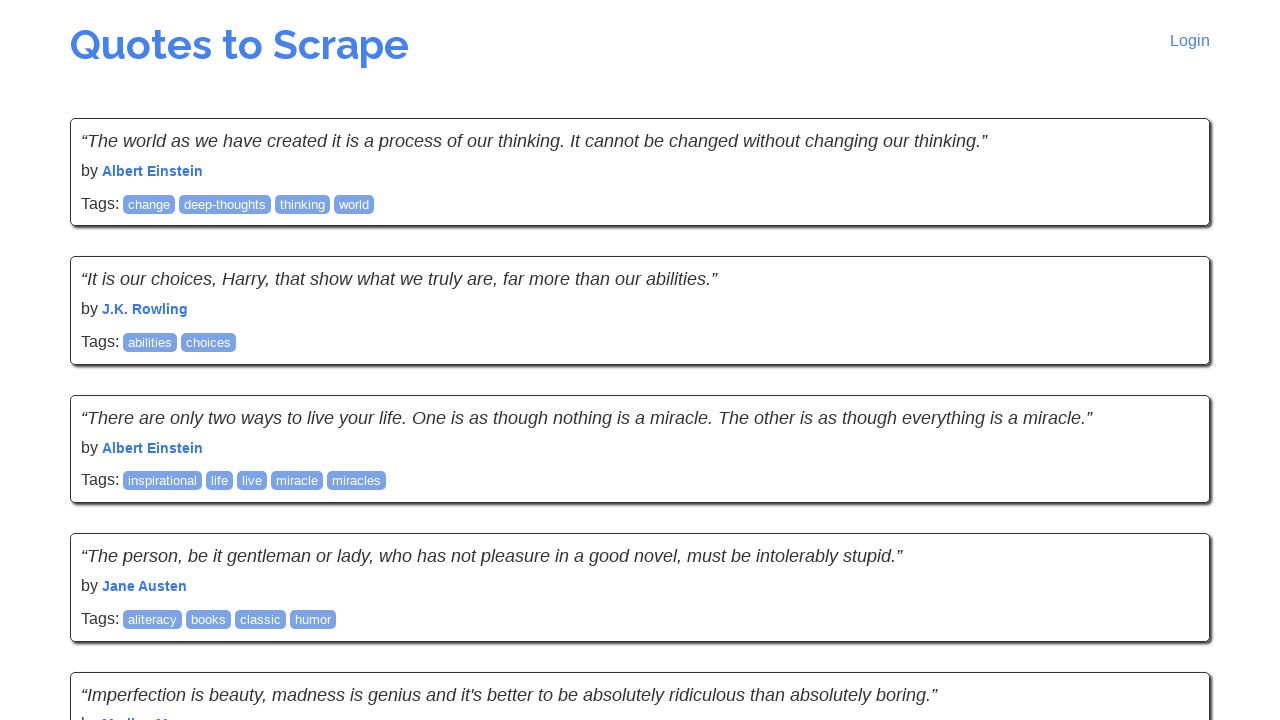

Verified that 10 quotes were loaded successfully
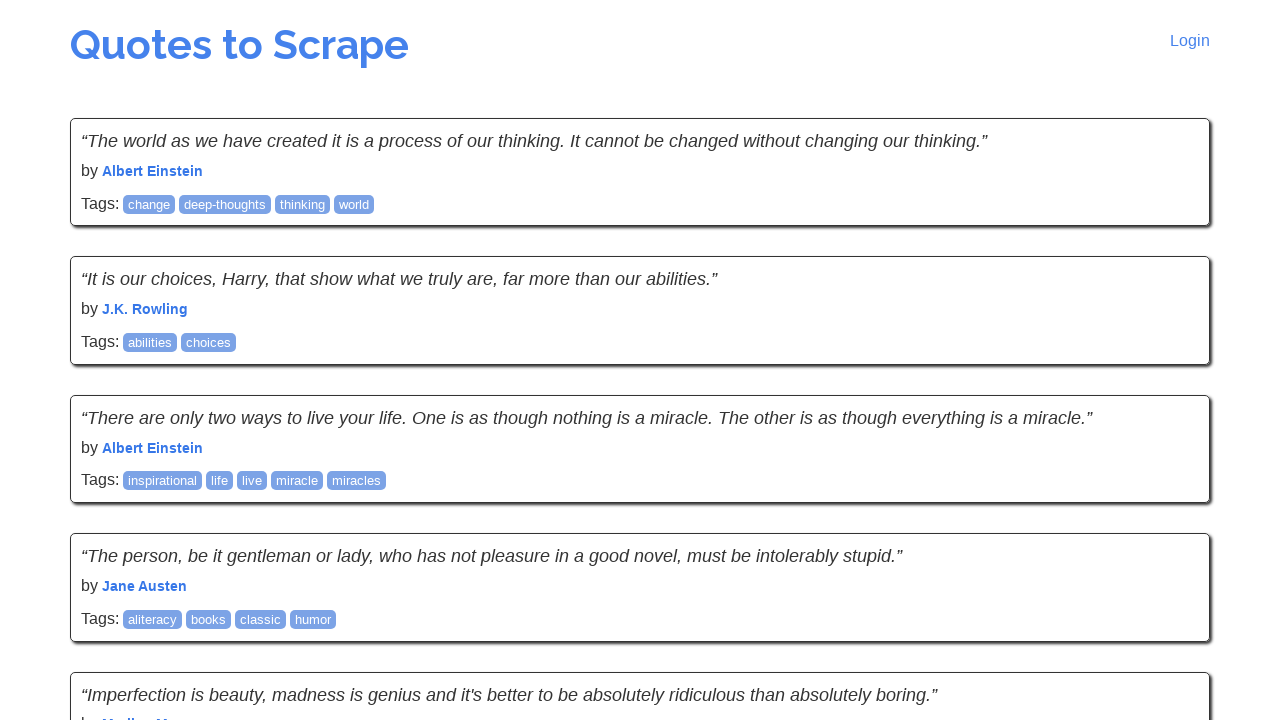

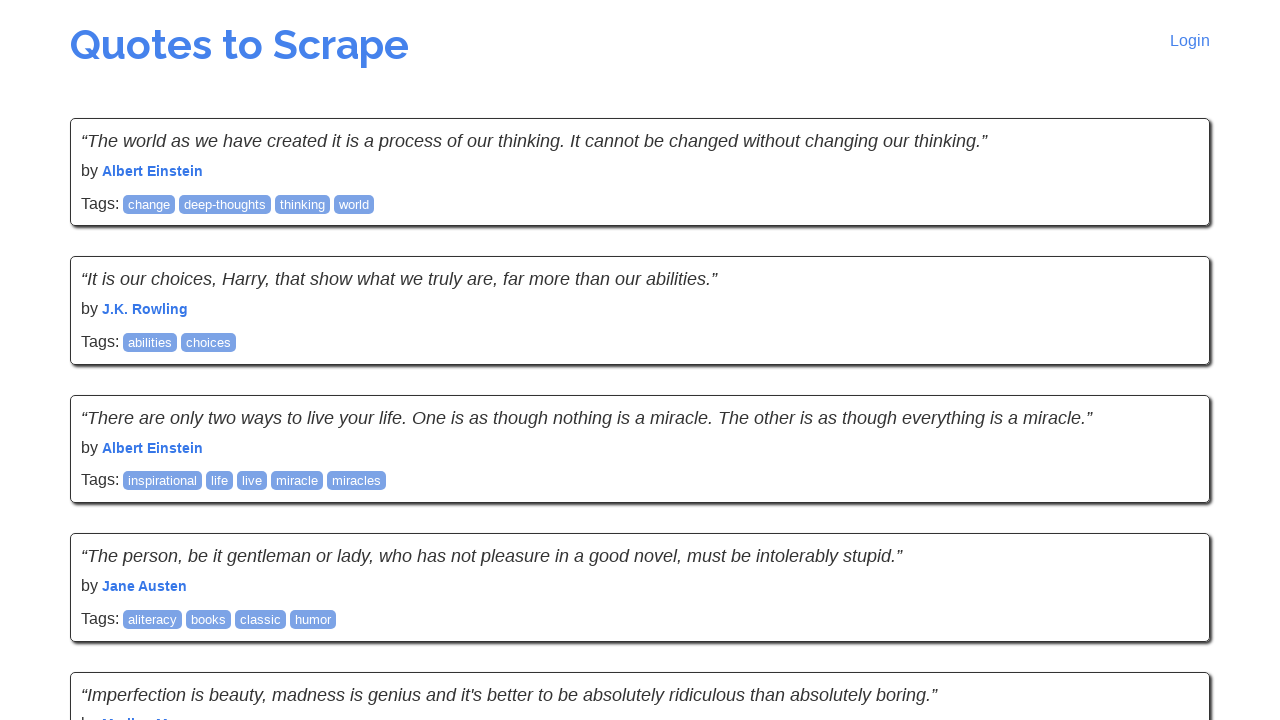